Tests keyboard and mouse input by filling a text field and clicking a button

Starting URL: https://formy-project.herokuapp.com/keypress

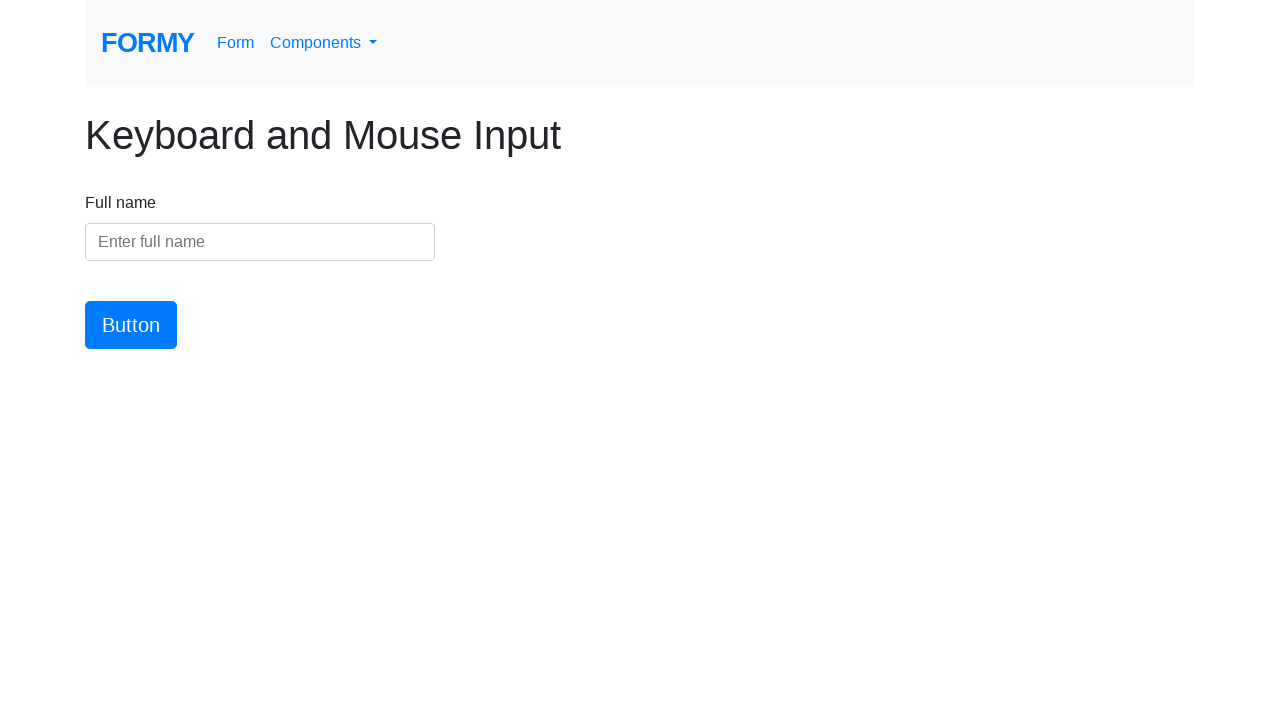

Filled name field with 'Juan Martin' on input#name
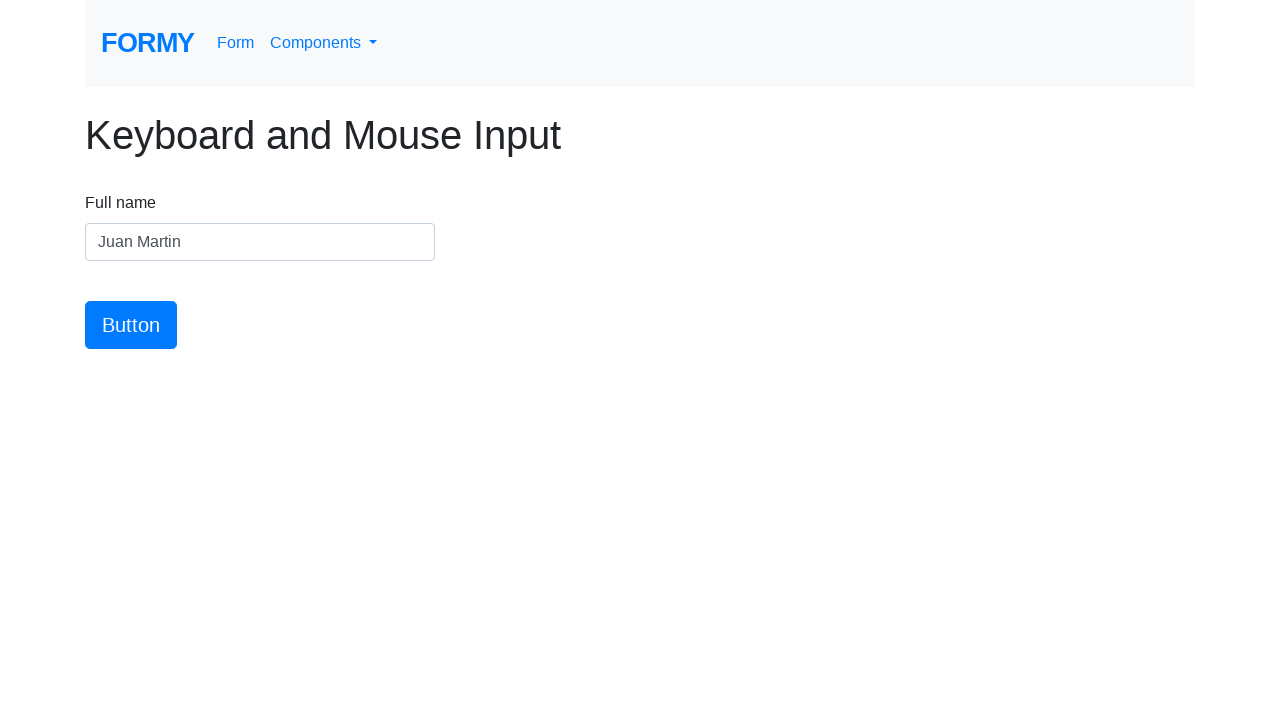

Clicked the button at (131, 325) on button:text('Button')
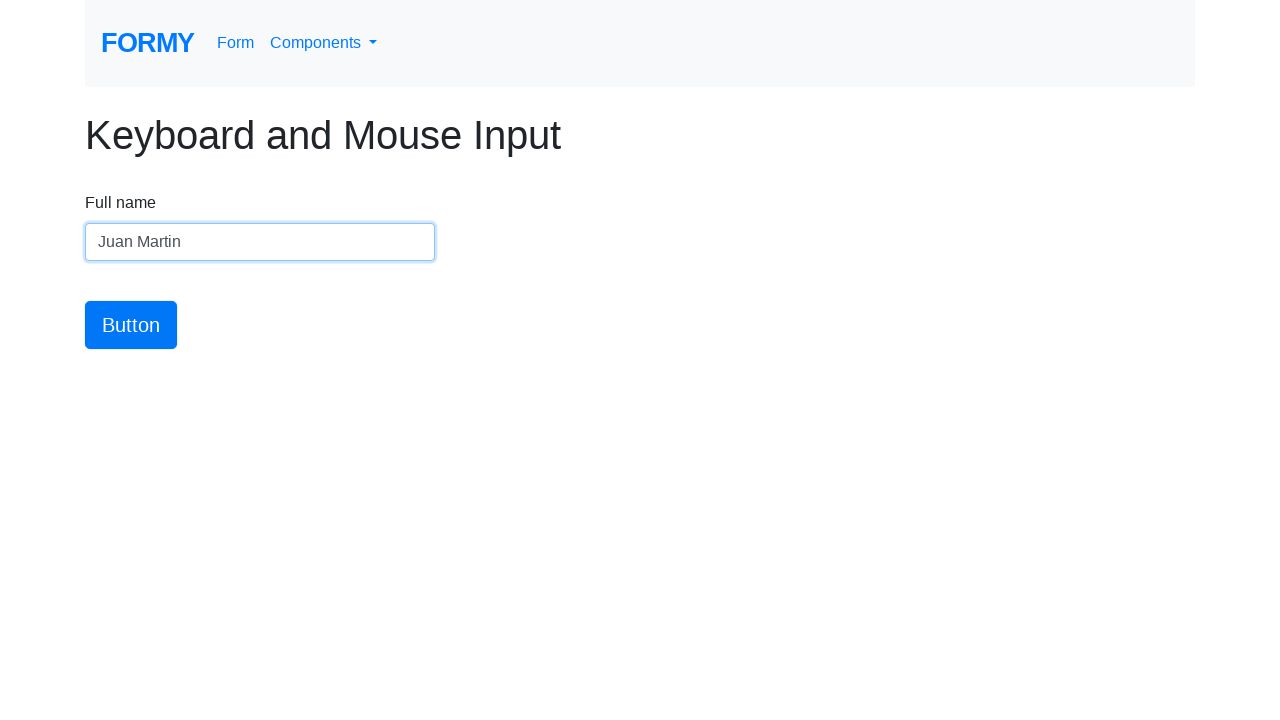

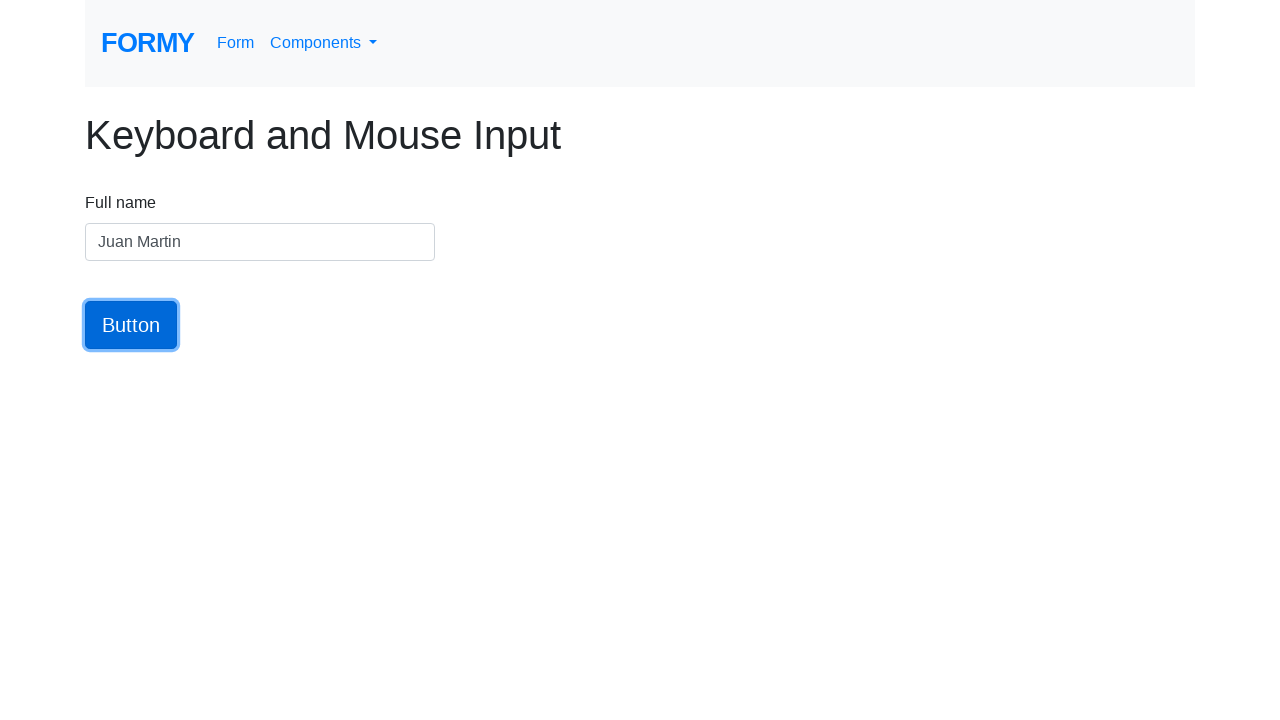